Tests train search functionality on erail.in by entering source and destination stations, disabling date selection, and verifying train list results are displayed

Starting URL: https://erail.in/

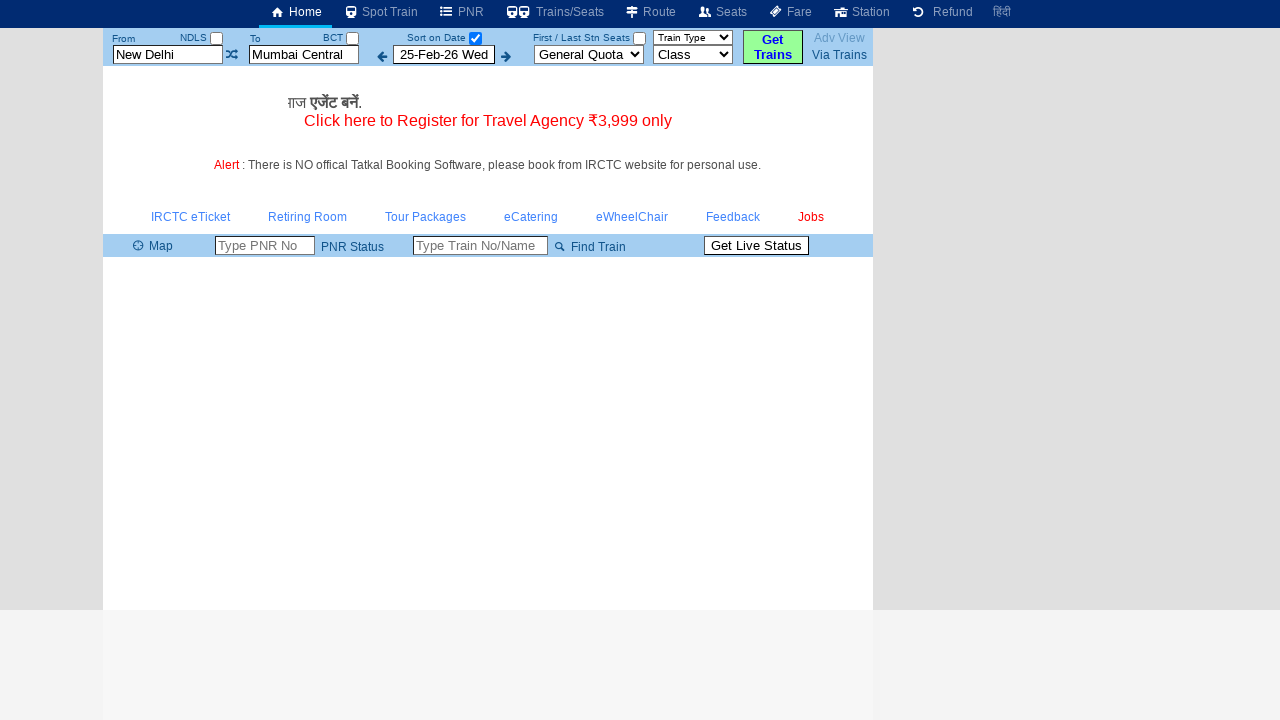

Cleared source station field on #txtStationFrom
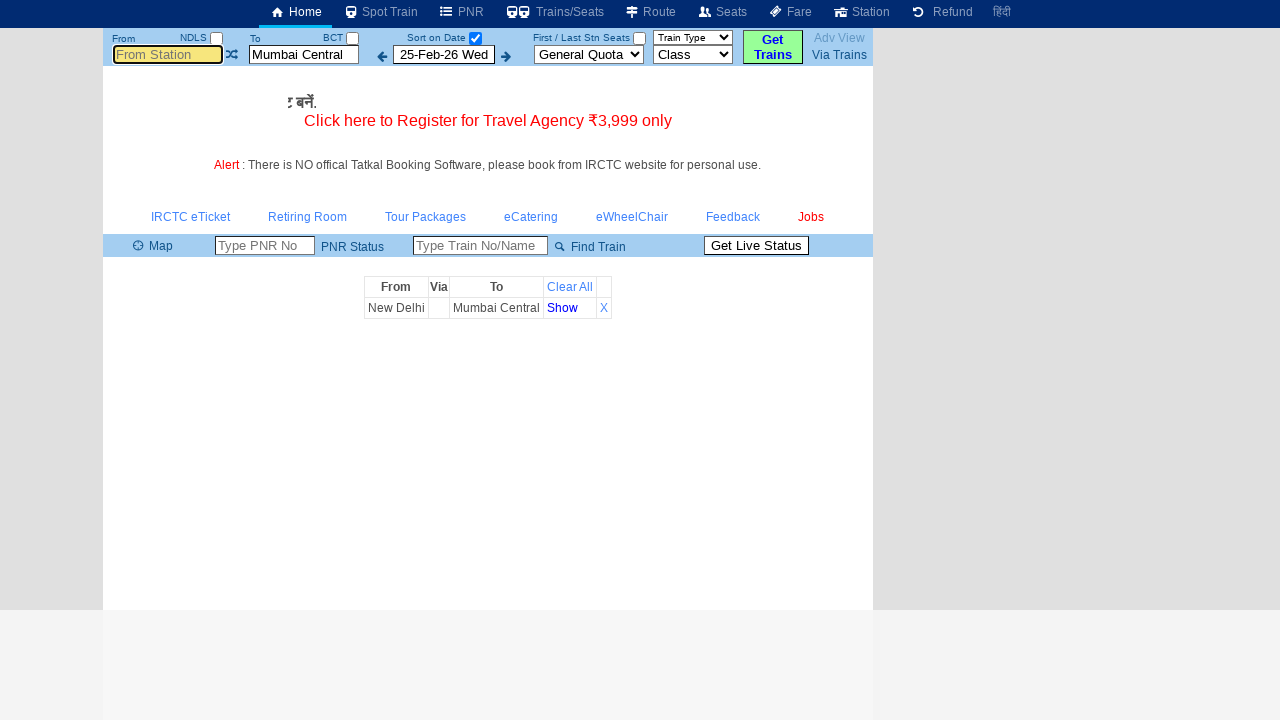

Filled source station field with 'MS' on #txtStationFrom
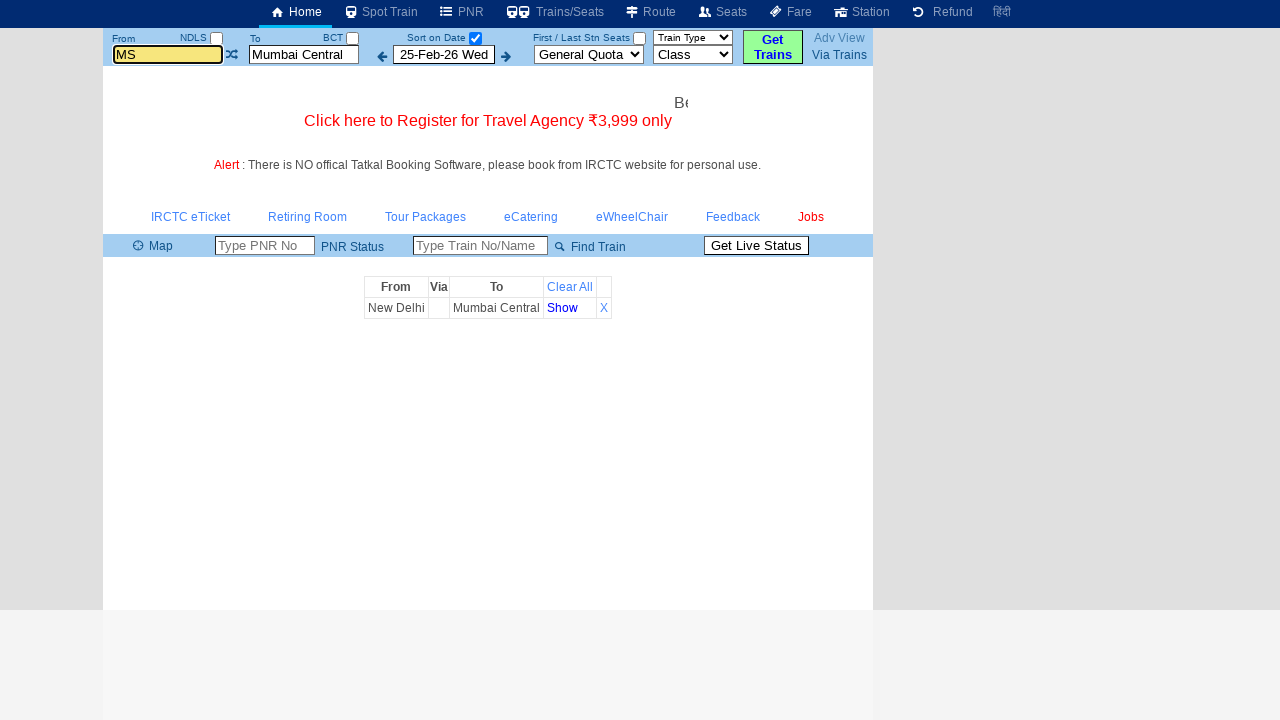

Pressed Tab key to move focus
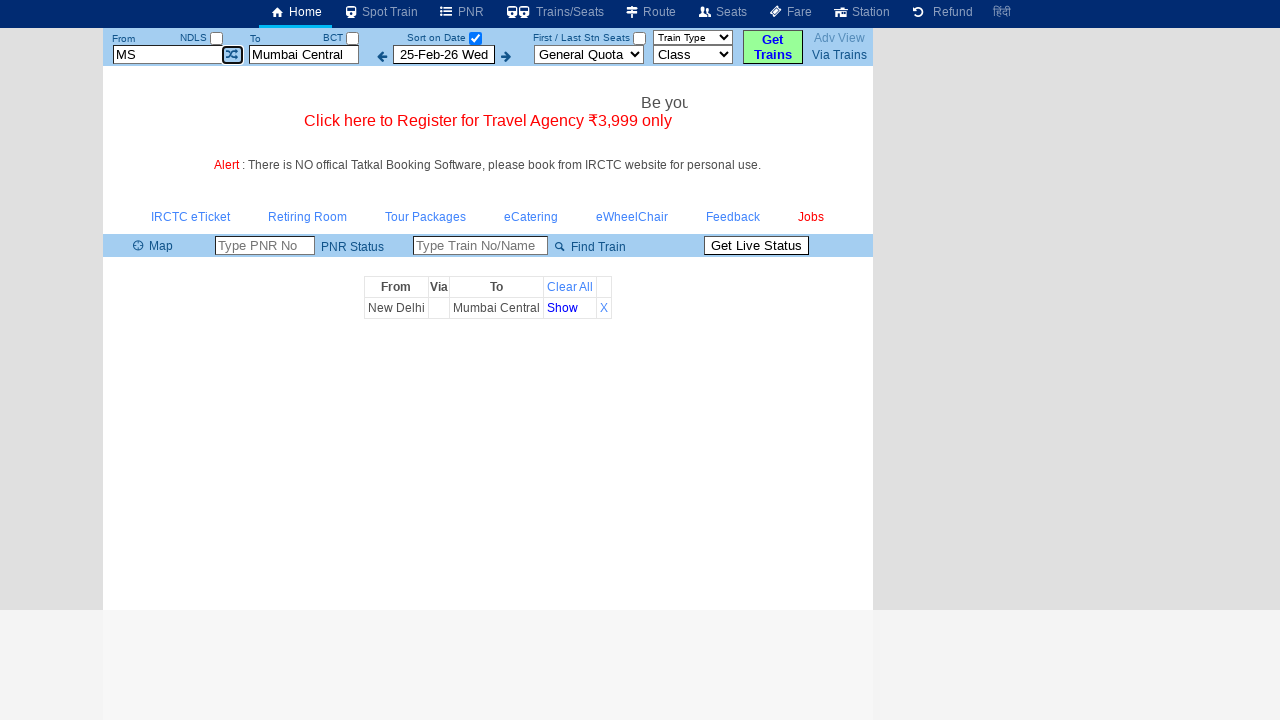

Pressed Tab key again to move focus
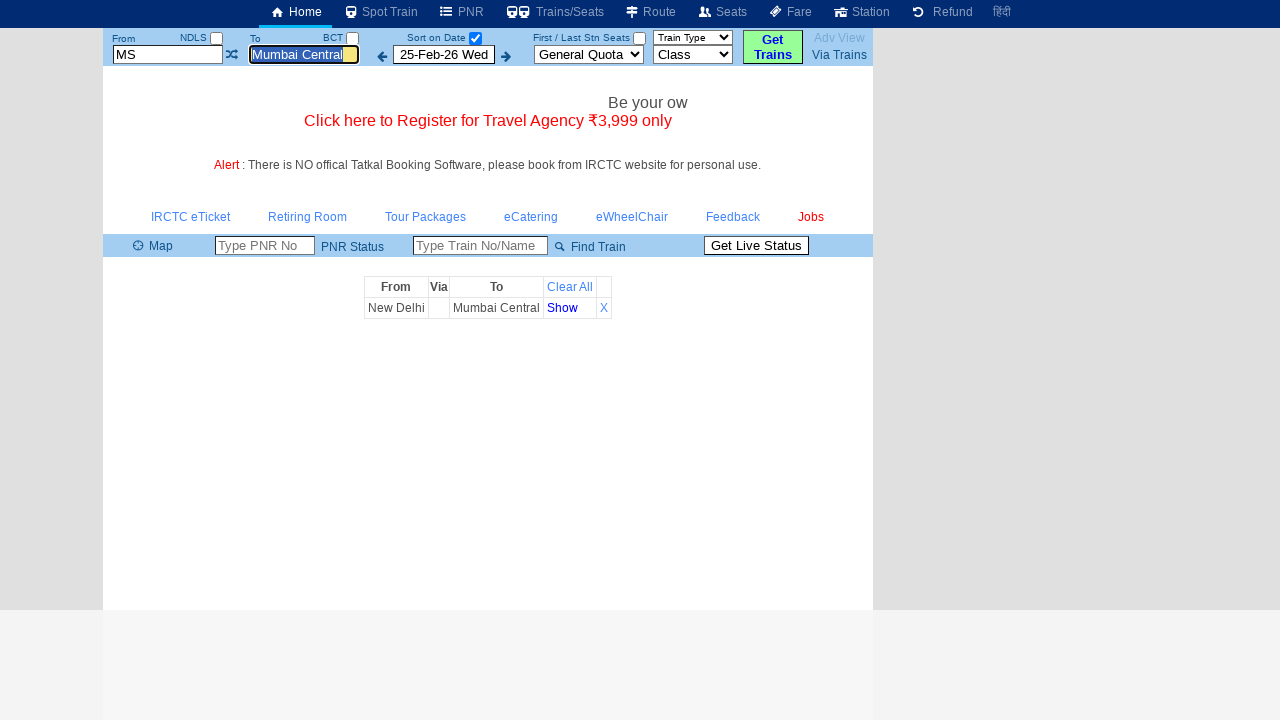

Typed destination station 'PDY'
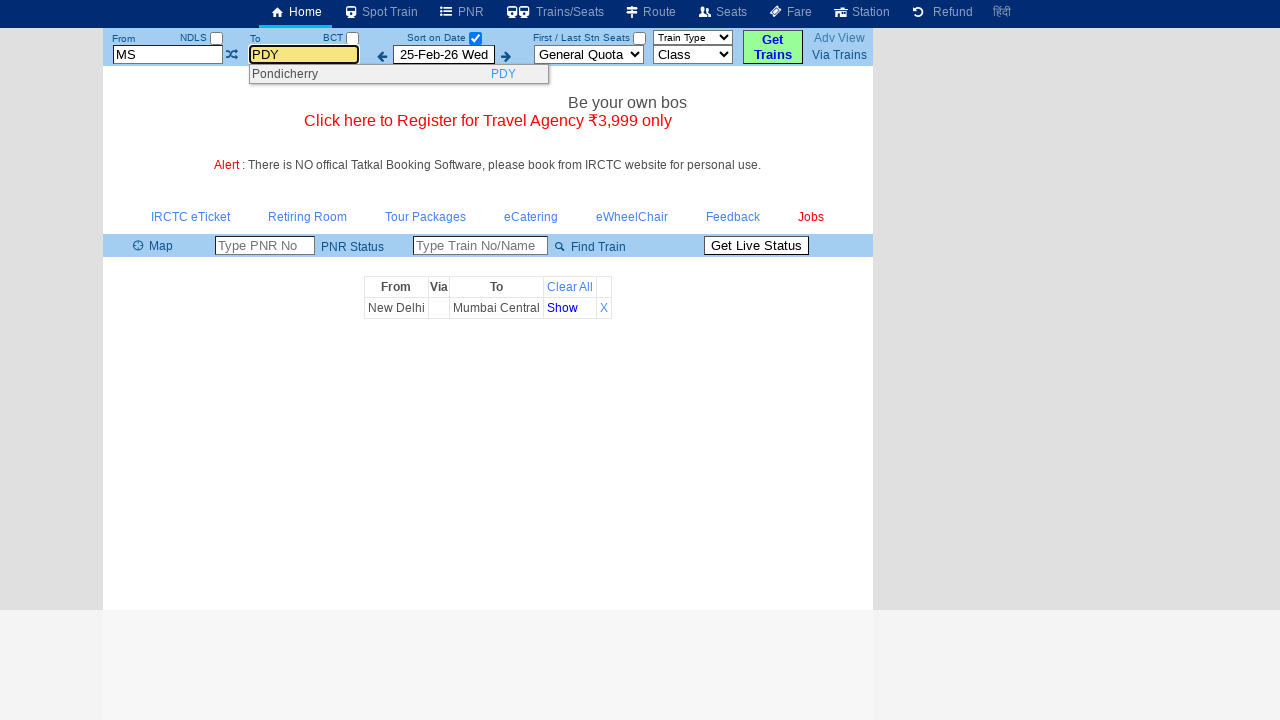

Pressed Tab key to move focus from destination field
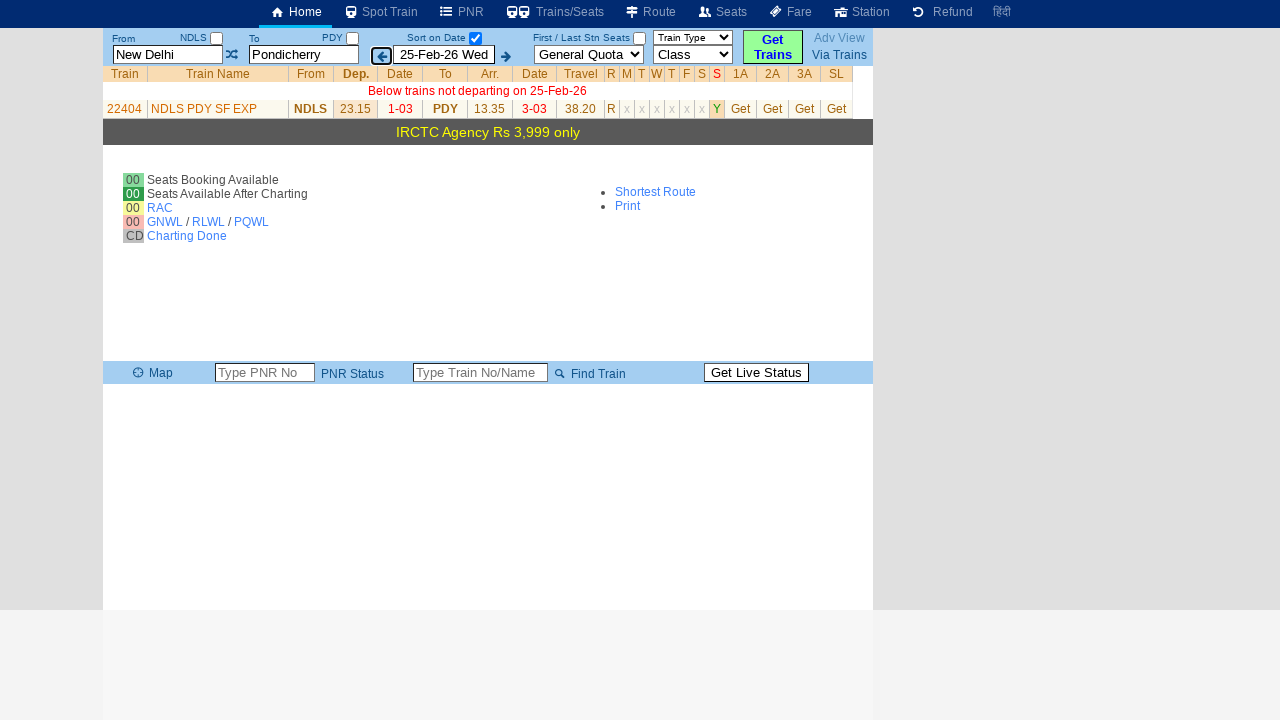

Unchecked date only checkbox to show all trains at (475, 38) on xpath=//td[@id='tdDateOnly']/input
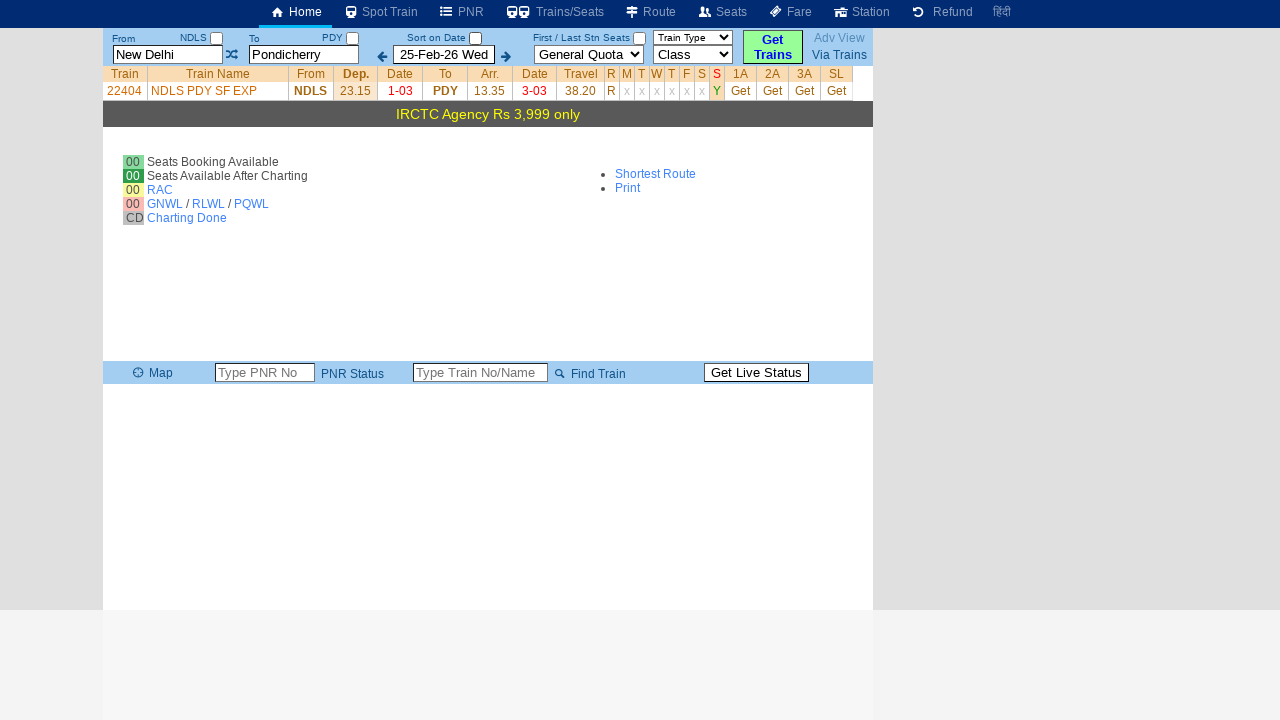

Train list loaded successfully
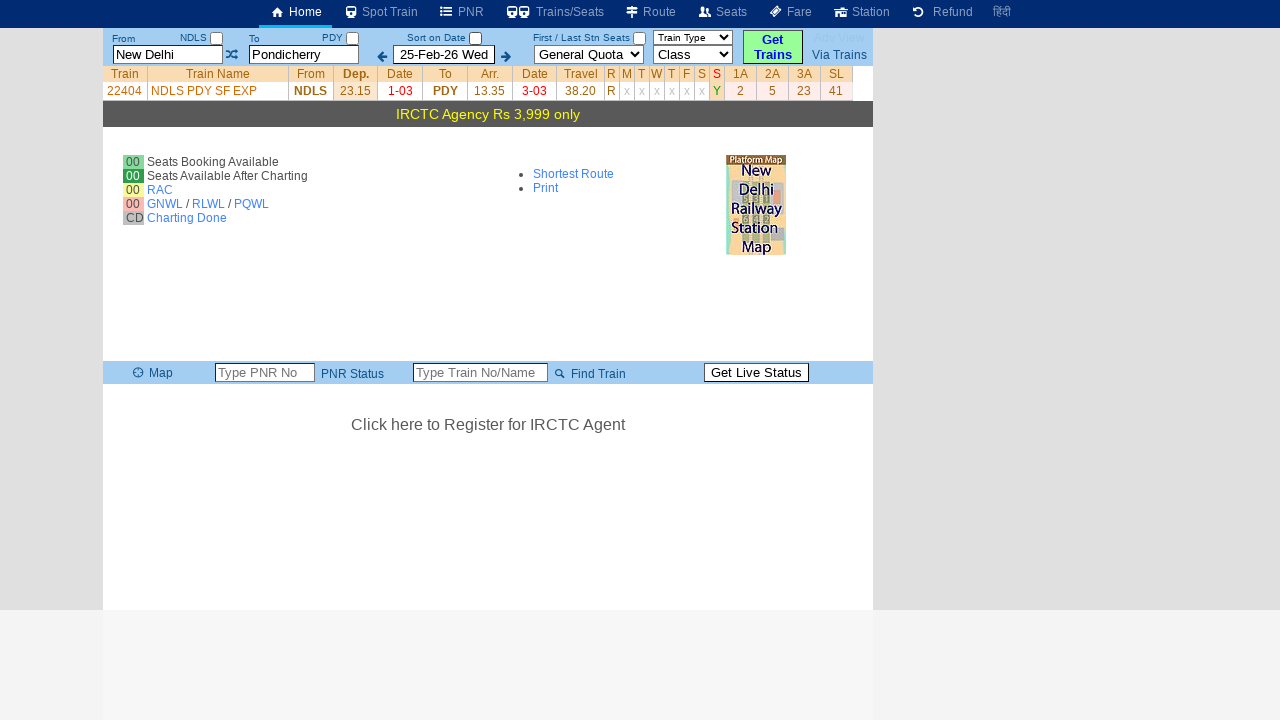

Verified train results are present - found 2 train rows
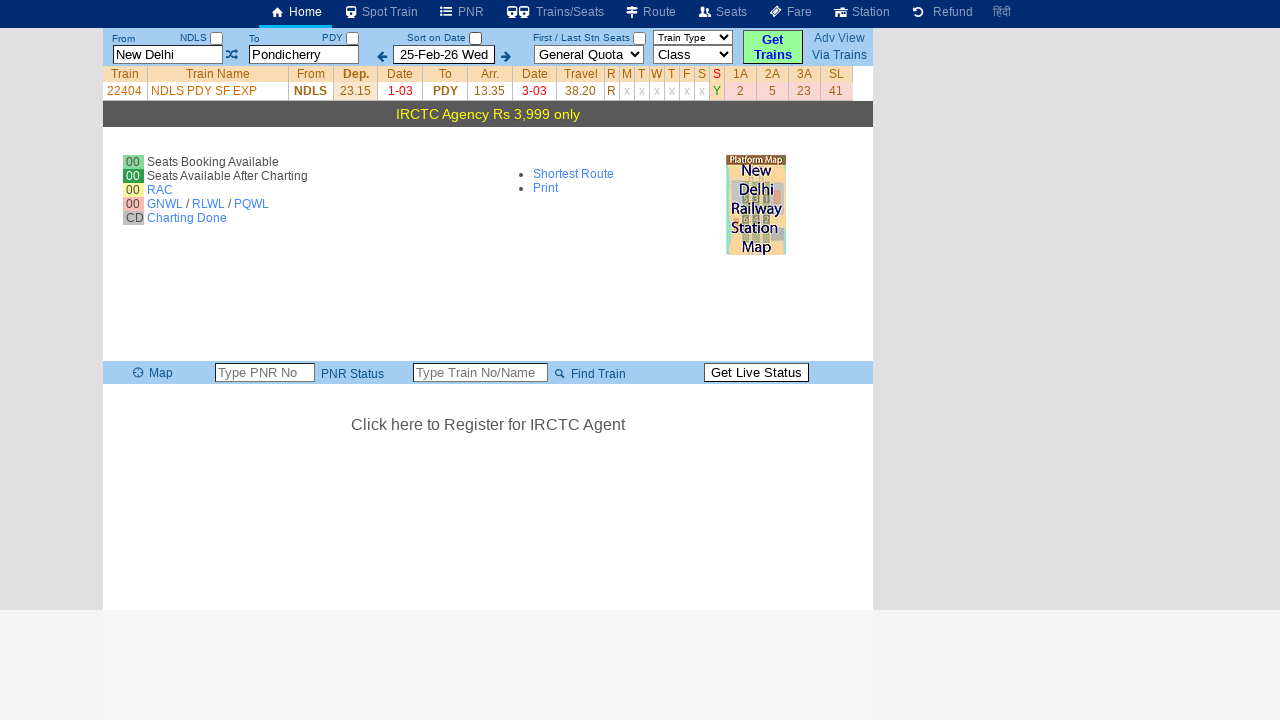

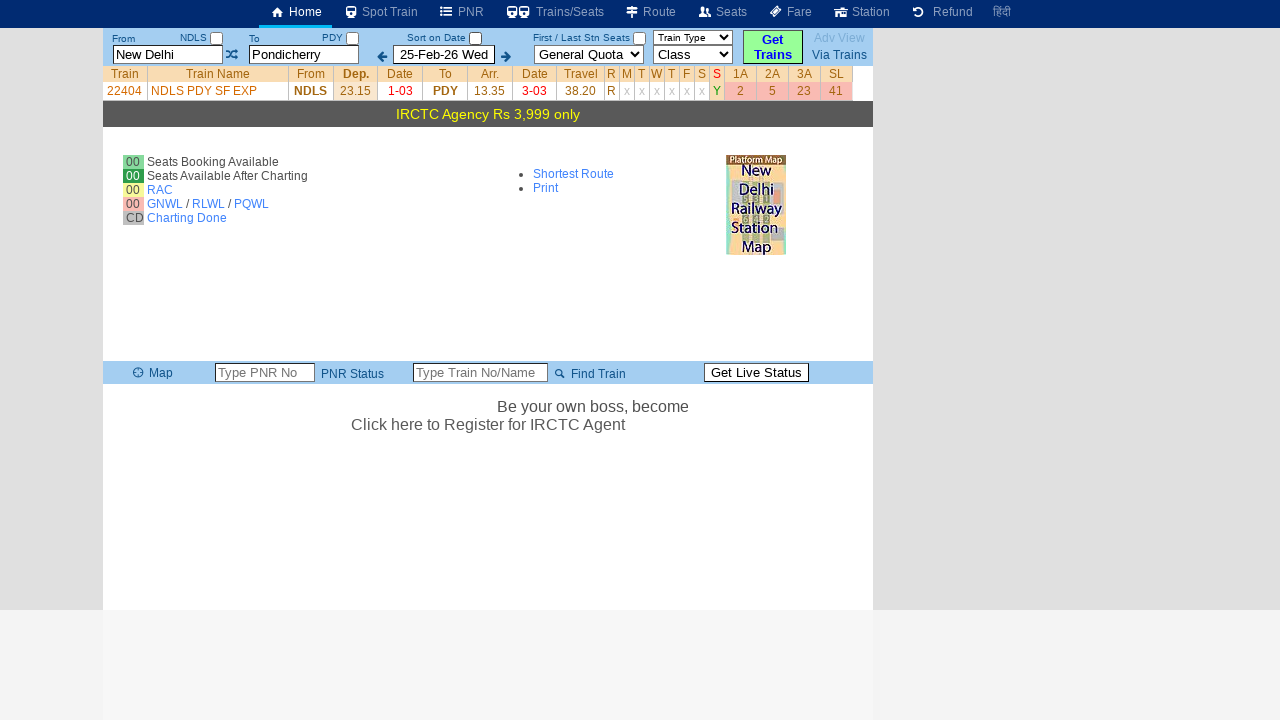